Tests customer login flow in GlobalsQA Banking demo by selecting a customer from dropdown and logging in to verify the welcome message.

Starting URL: https://www.globalsqa.com/angularJs-protractor/BankingProject/#/login

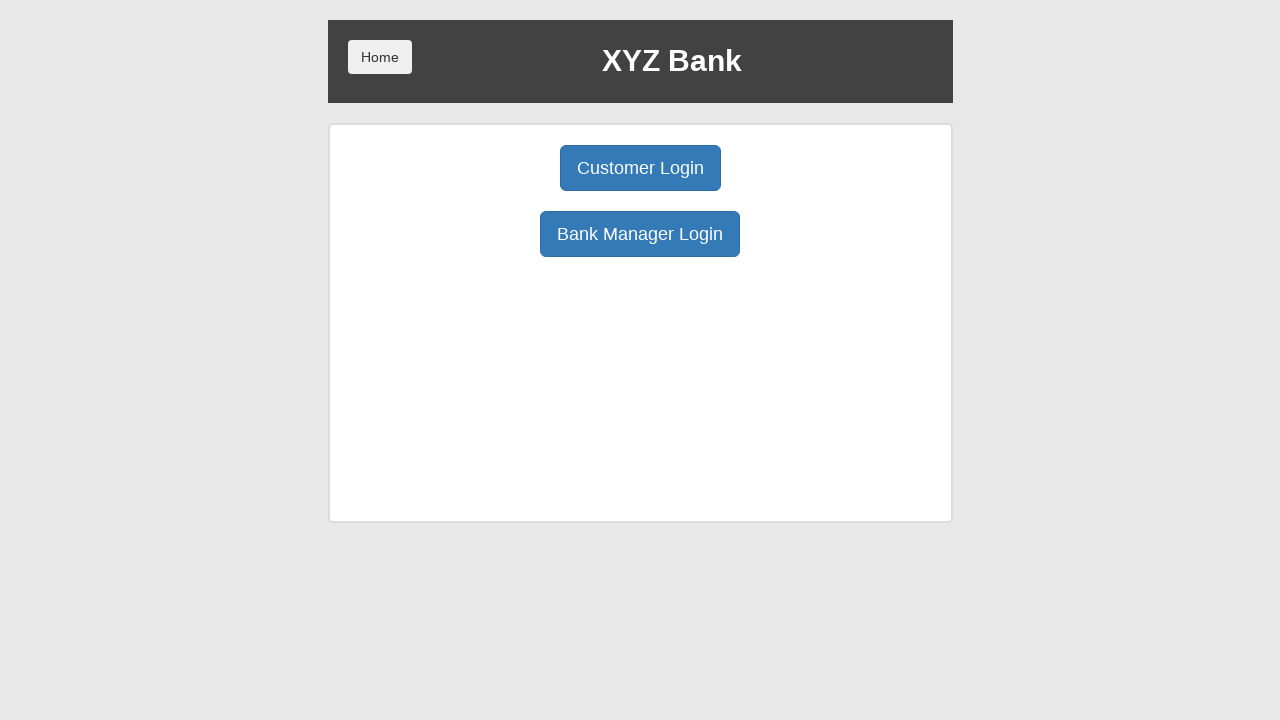

Clicked Customer Login button at (640, 168) on xpath=//button[@ng-click='customer()']
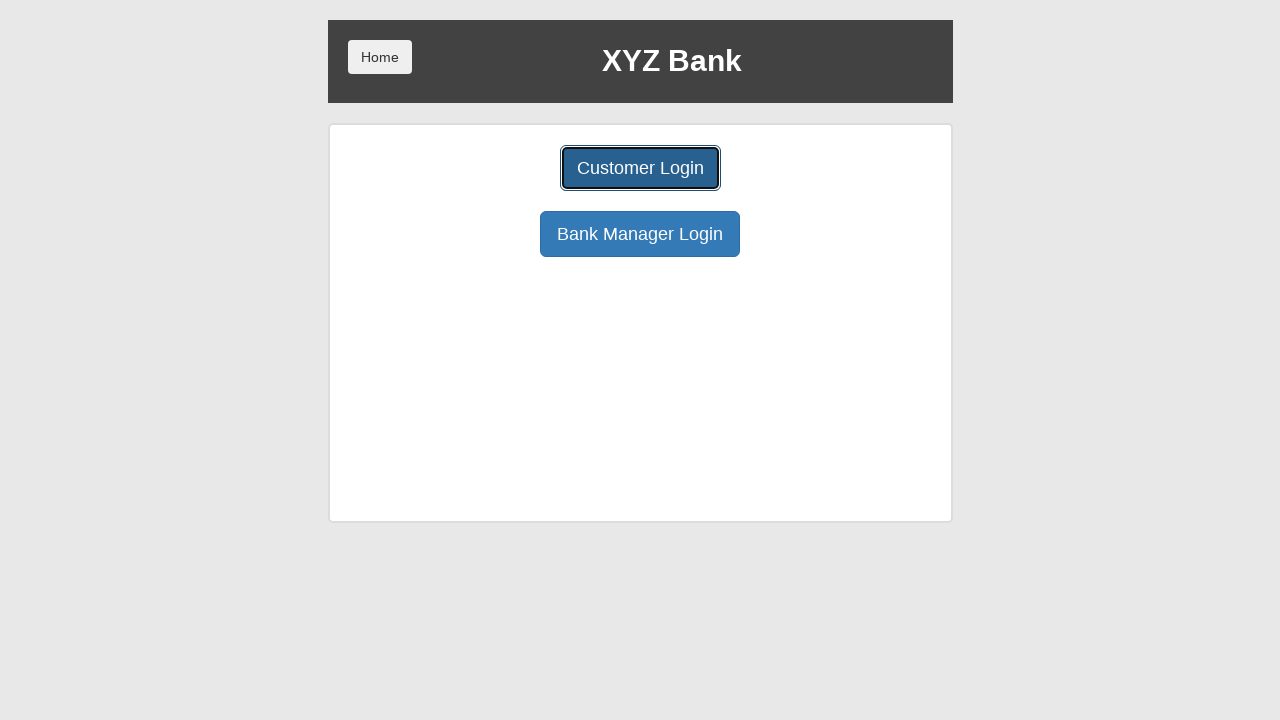

Customer dropdown loaded
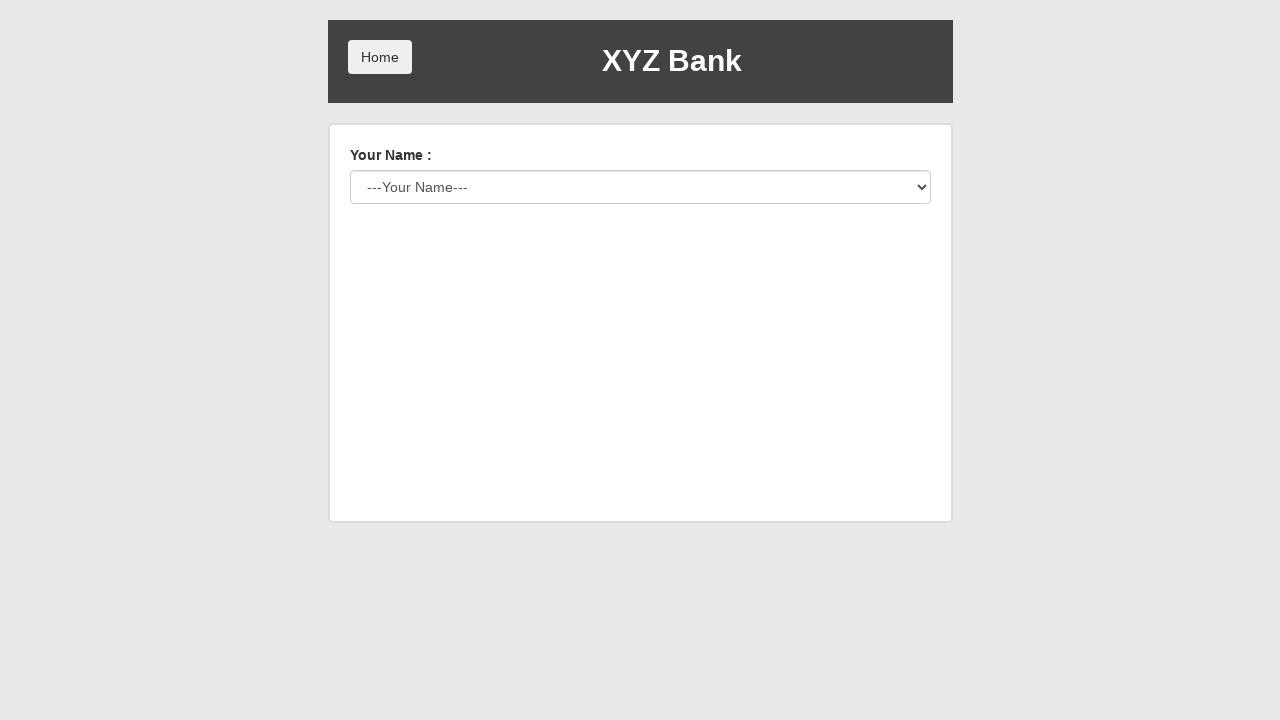

Selected customer 'Harry Potter' from dropdown (index 2) on #userSelect
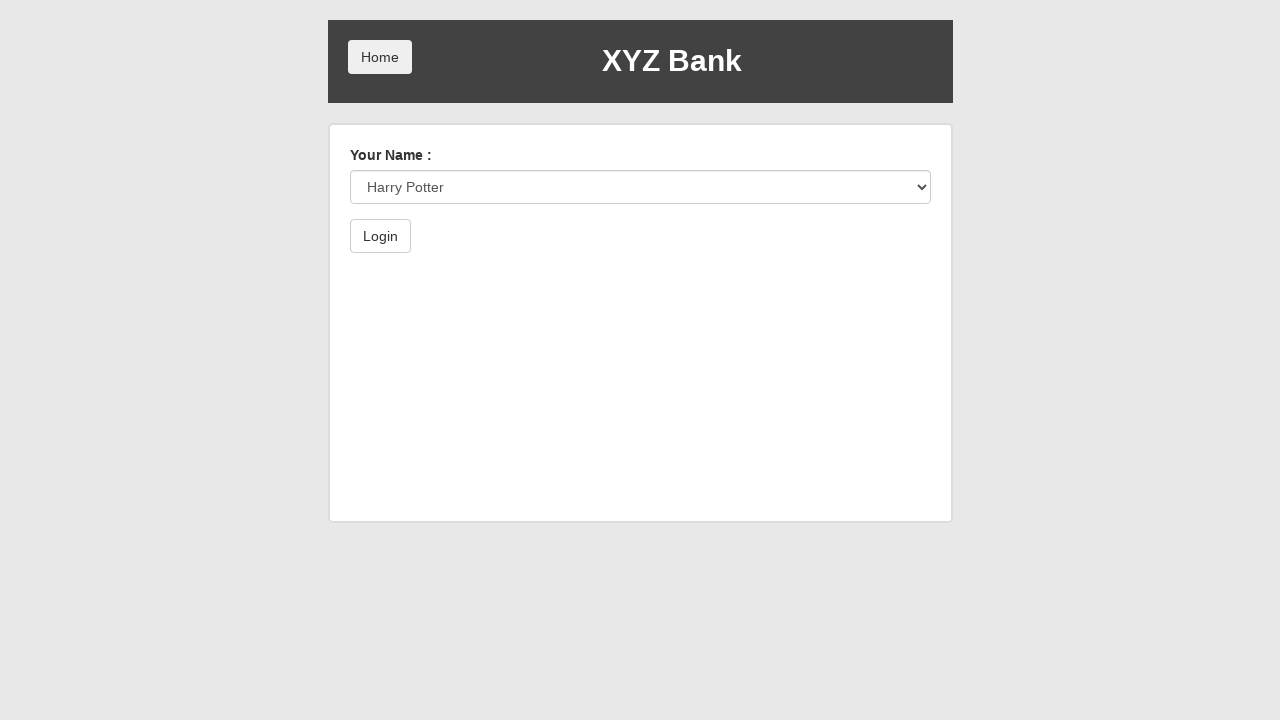

Clicked Login button to submit customer login at (380, 236) on xpath=//button[@type='submit']
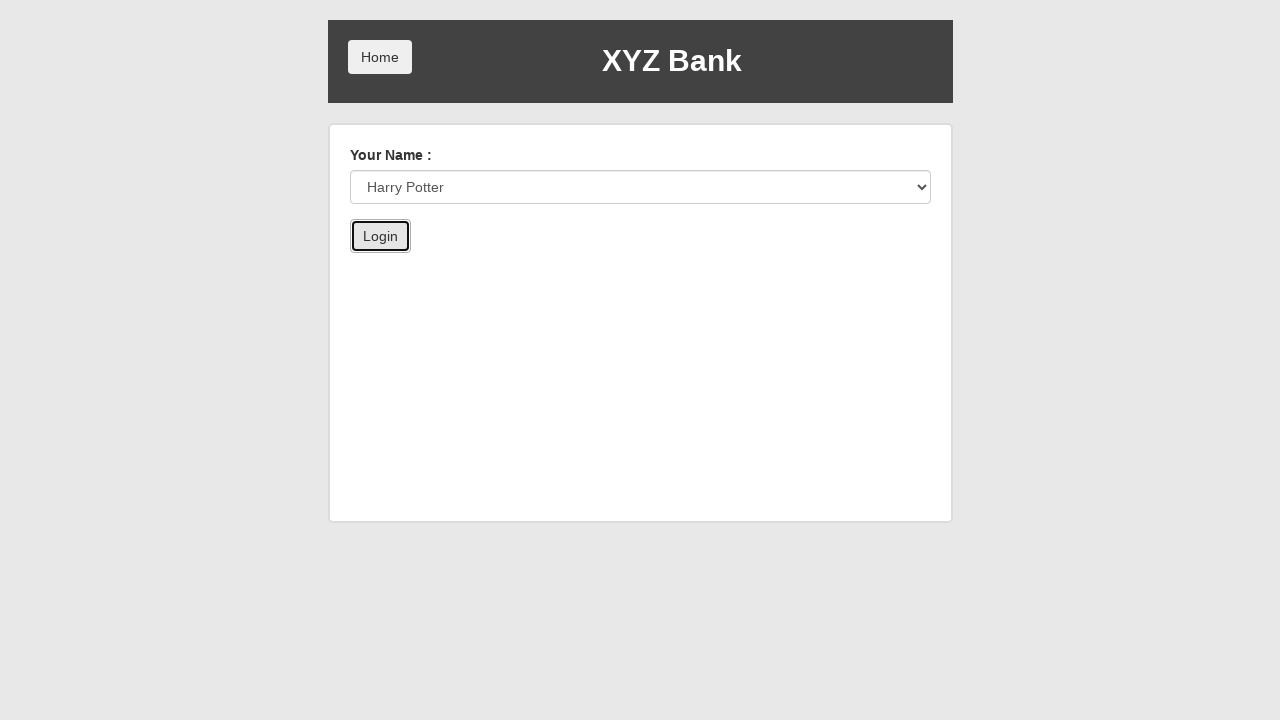

Welcome message appeared, customer login successful
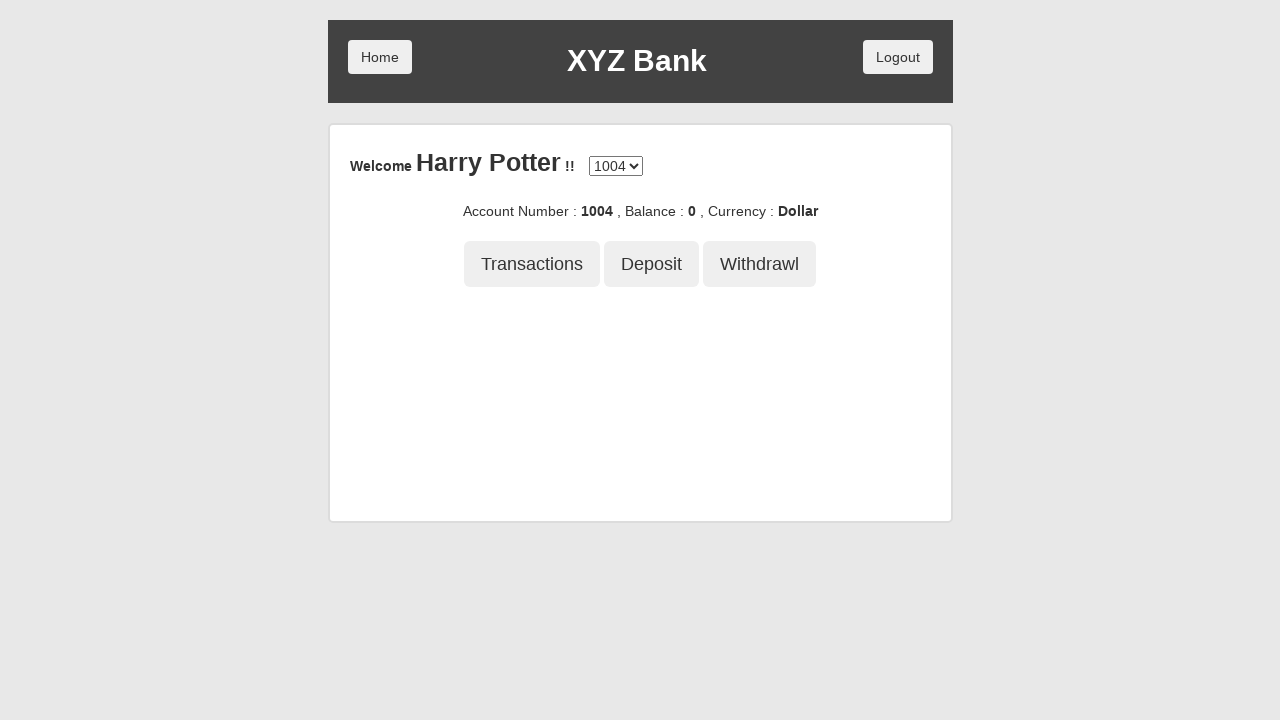

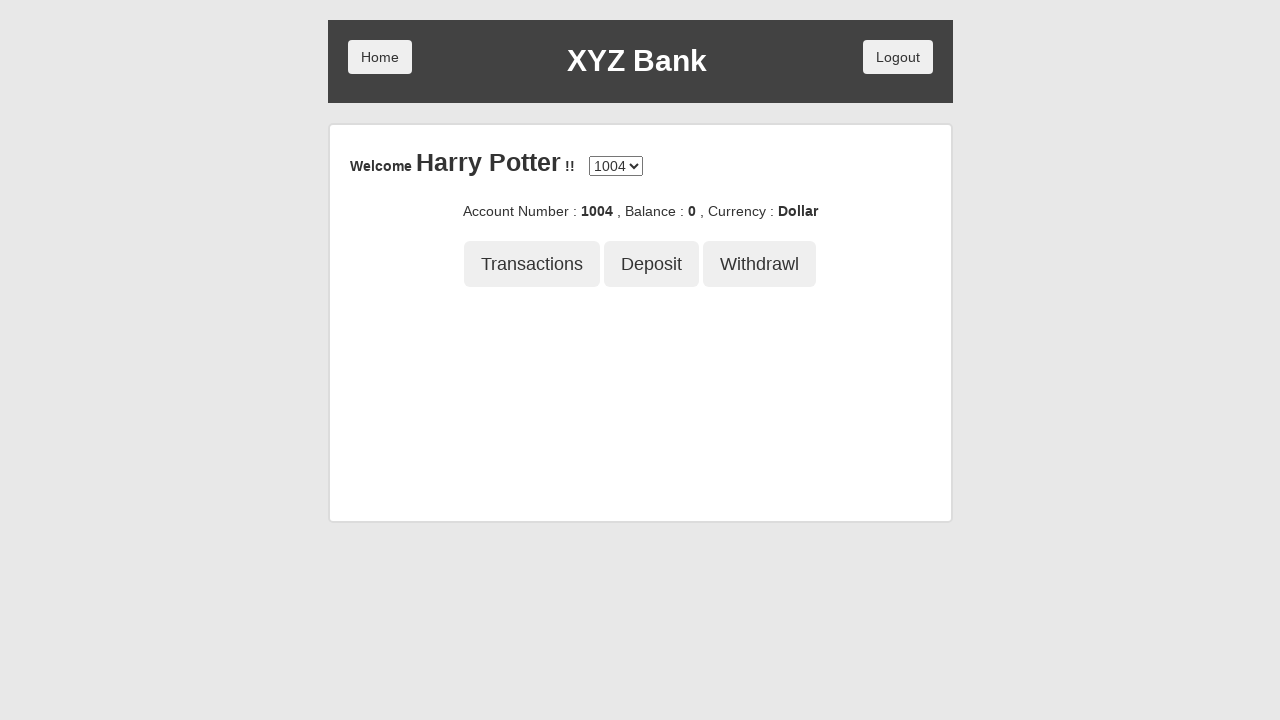